Solves a math captcha by extracting a value from an element attribute, calculating the result, and submitting the form with checkbox and radio button selections

Starting URL: http://suninjuly.github.io/get_attribute.html

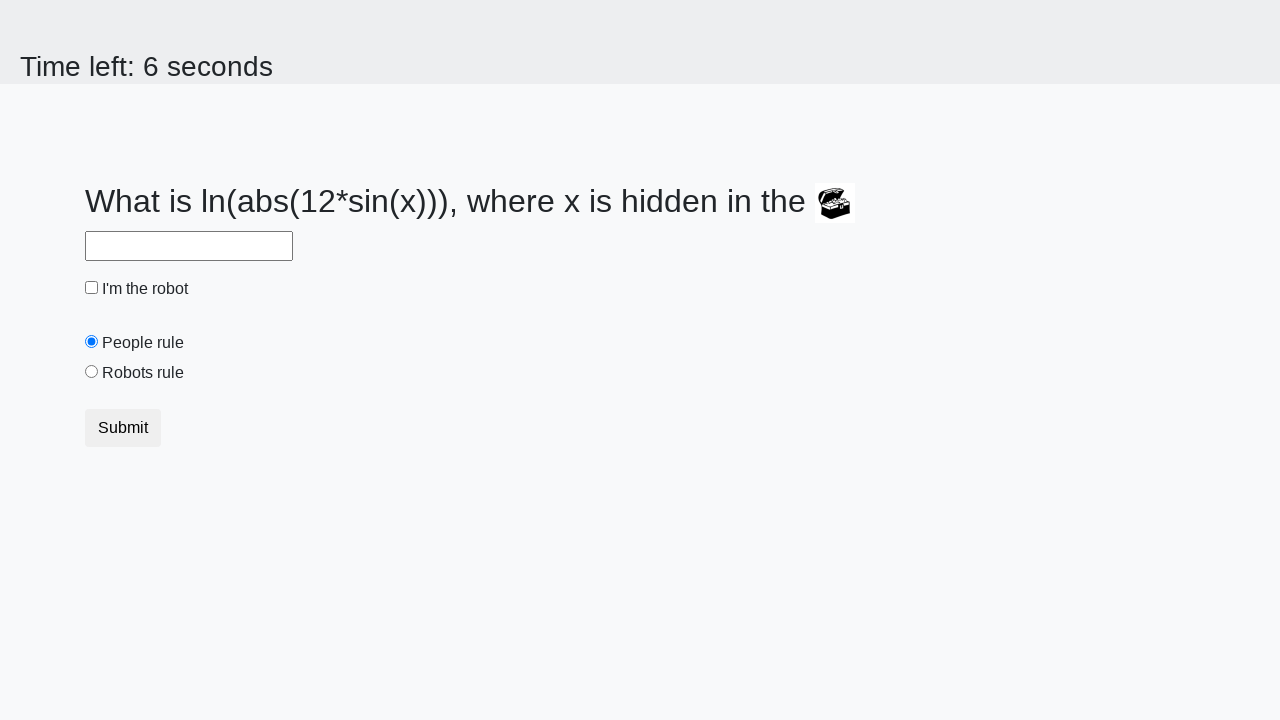

Located the treasure element
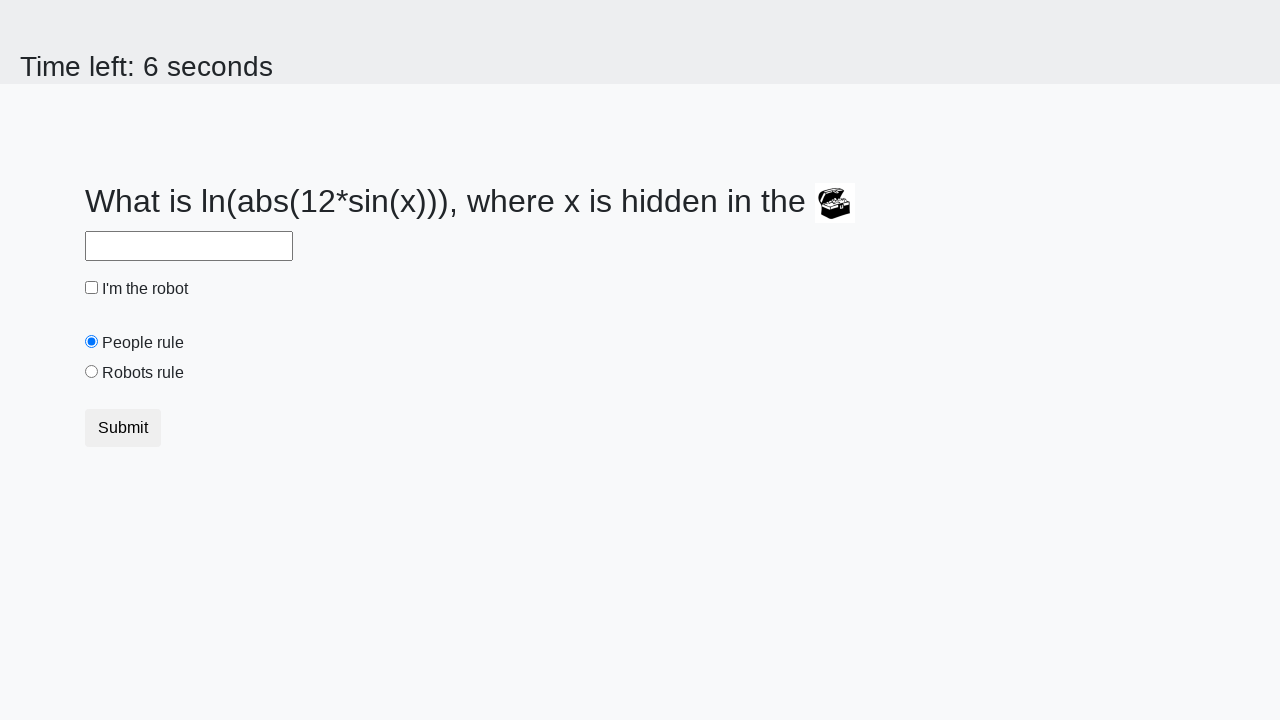

Extracted valuex attribute from treasure element
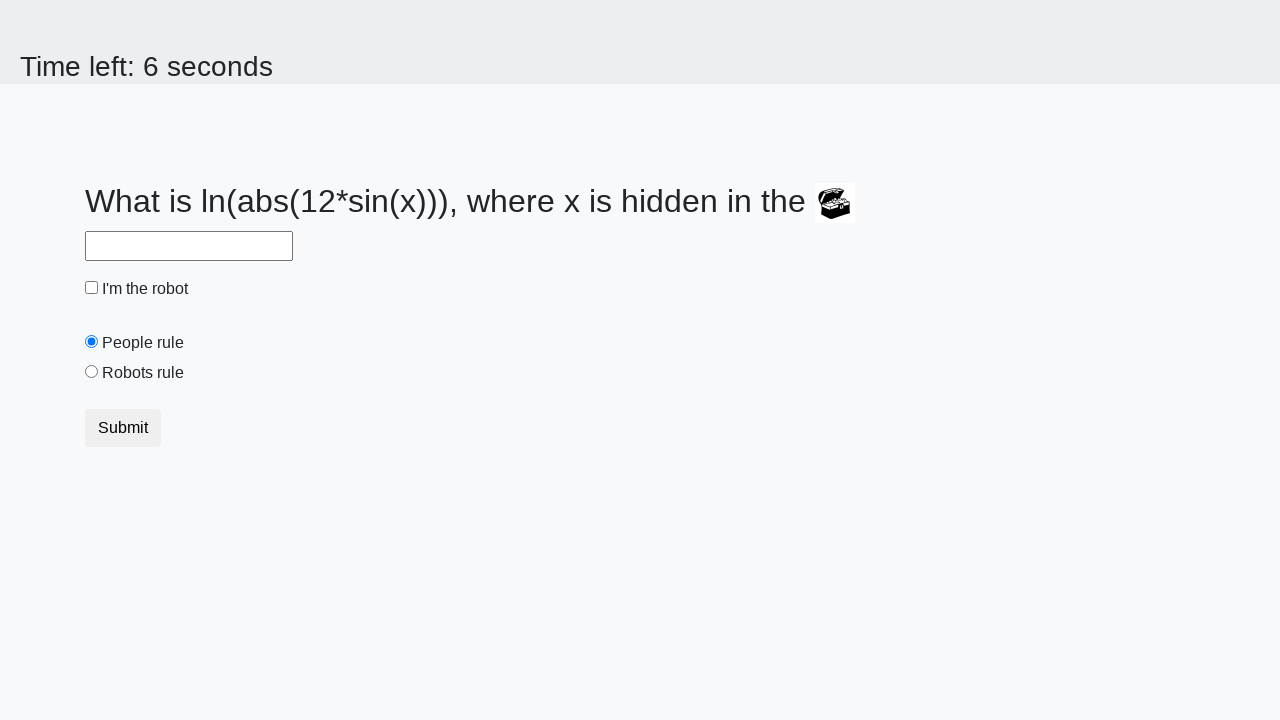

Calculated math captcha answer using logarithm and sine functions
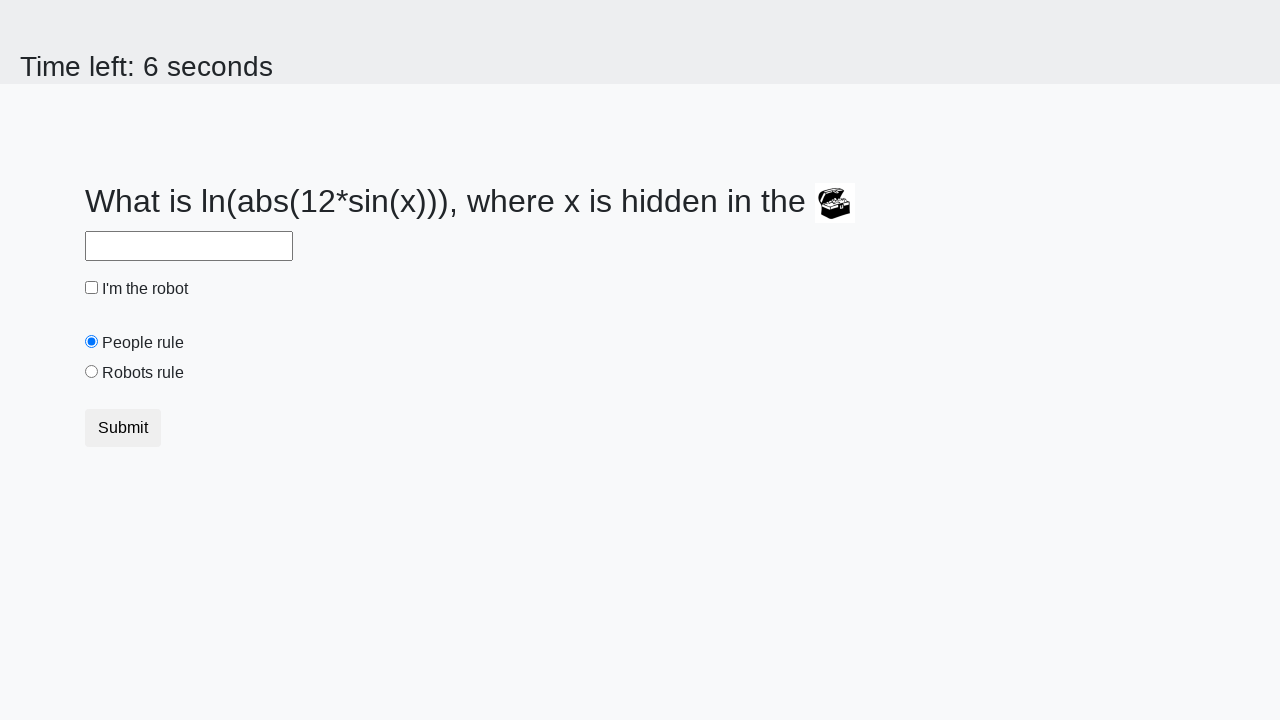

Filled answer field with calculated result on #answer
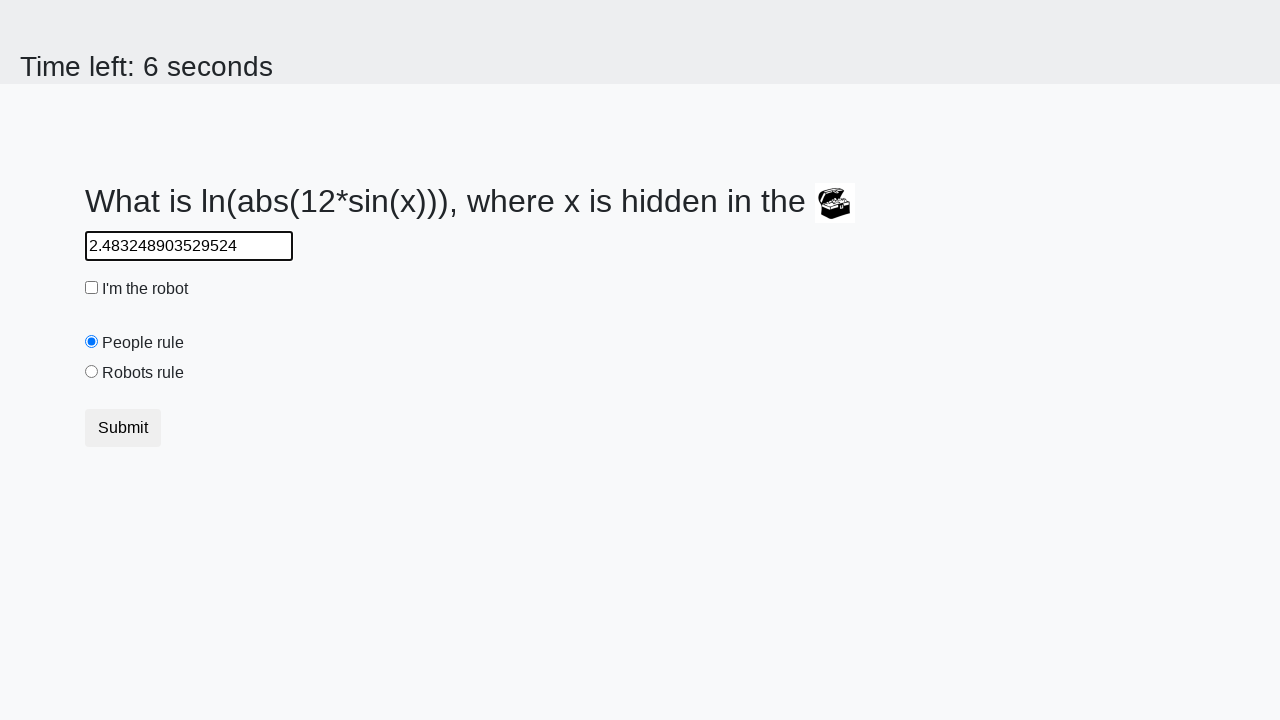

Clicked the robot checkbox at (92, 288) on #robotCheckbox
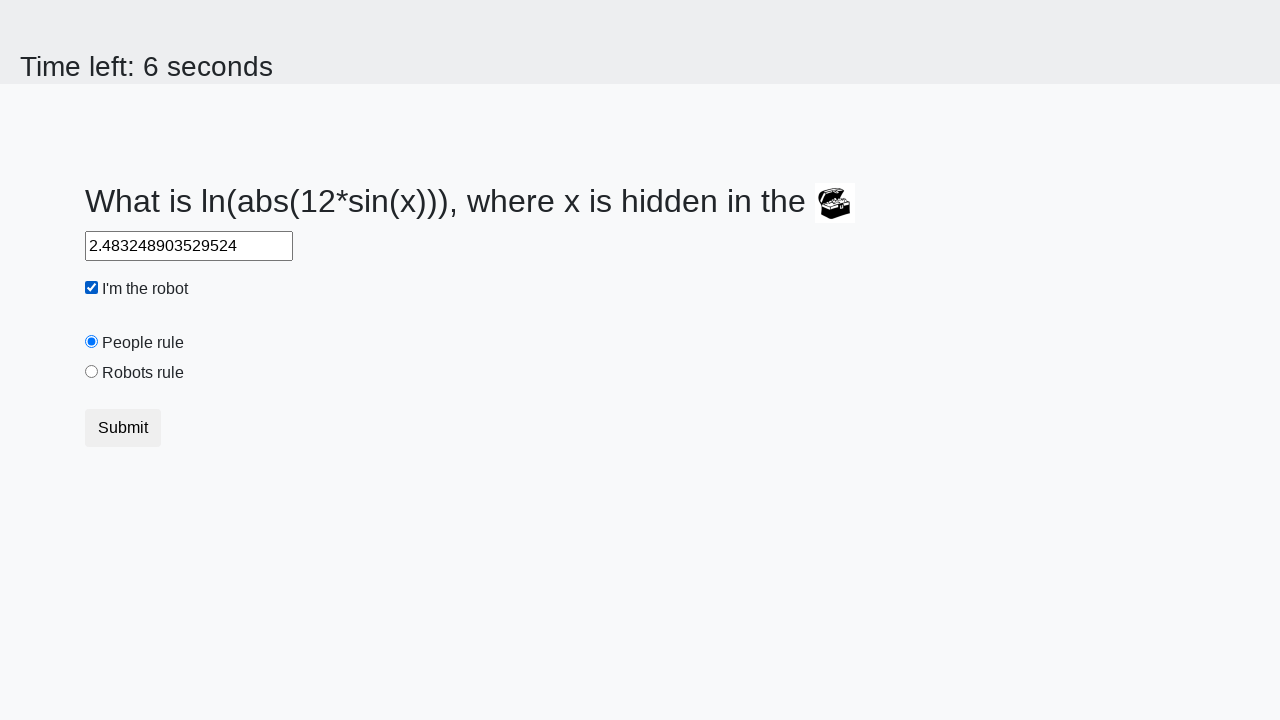

Selected the robots rule radio button at (92, 372) on #robotsRule
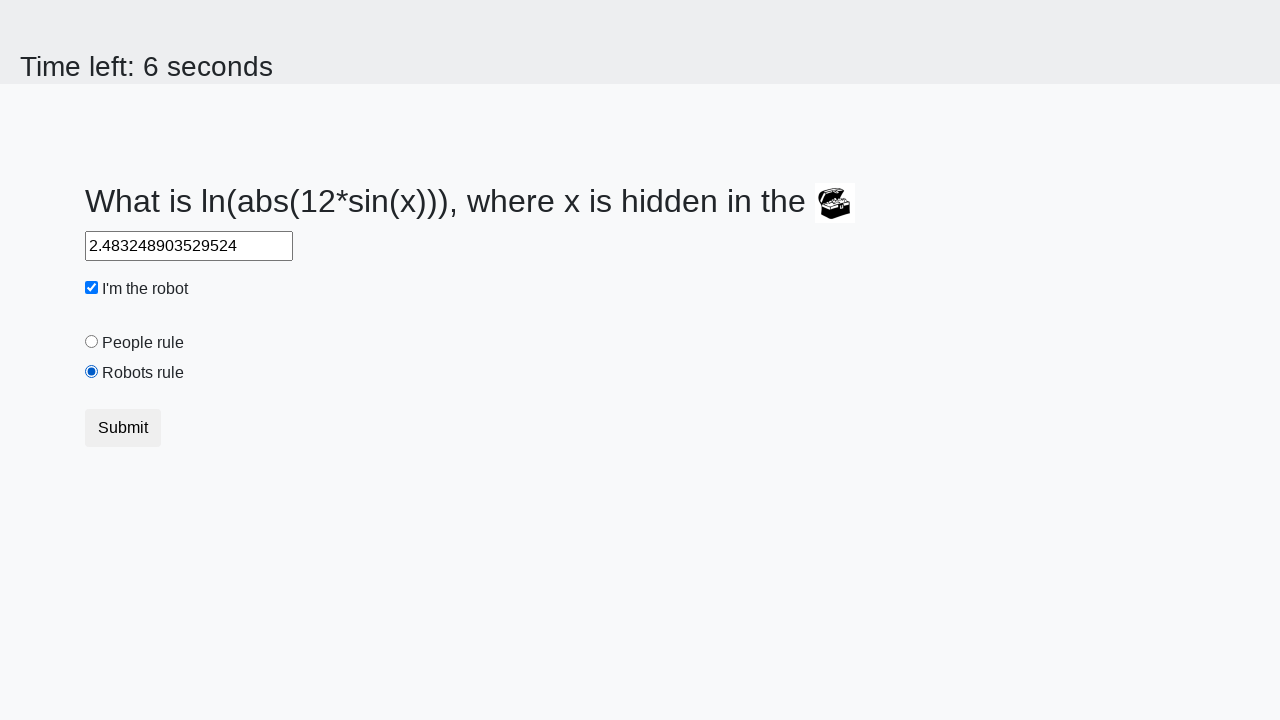

Submitted the form by clicking submit button at (123, 428) on .btn
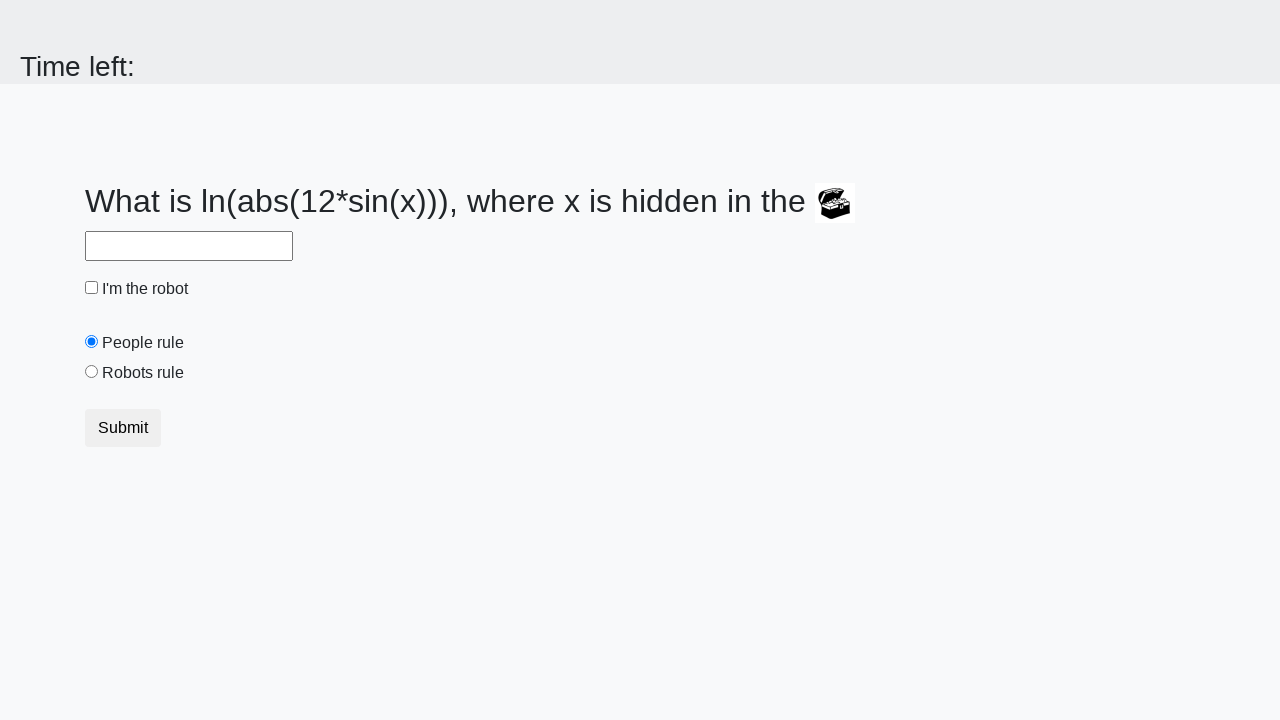

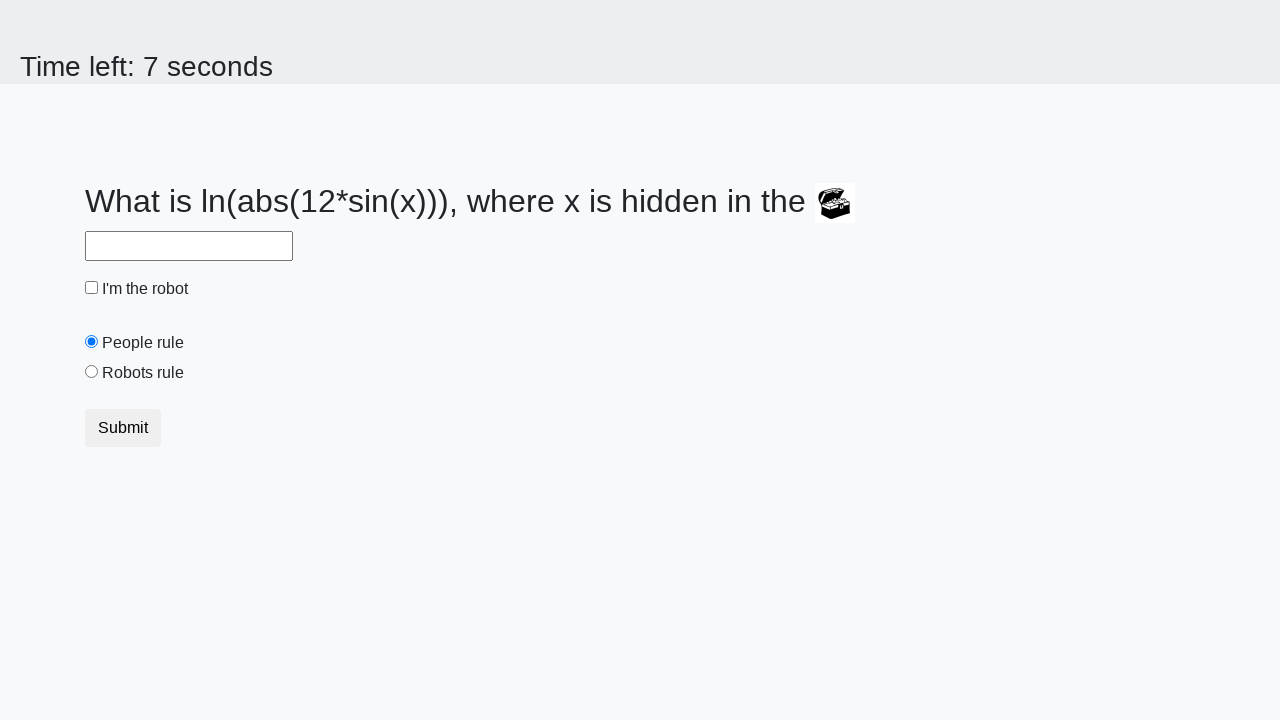